Tests window handling functionality by opening a new window, switching to it, clicking a link, then returning to the original window

Starting URL: https://www.letskodeit.com/practice

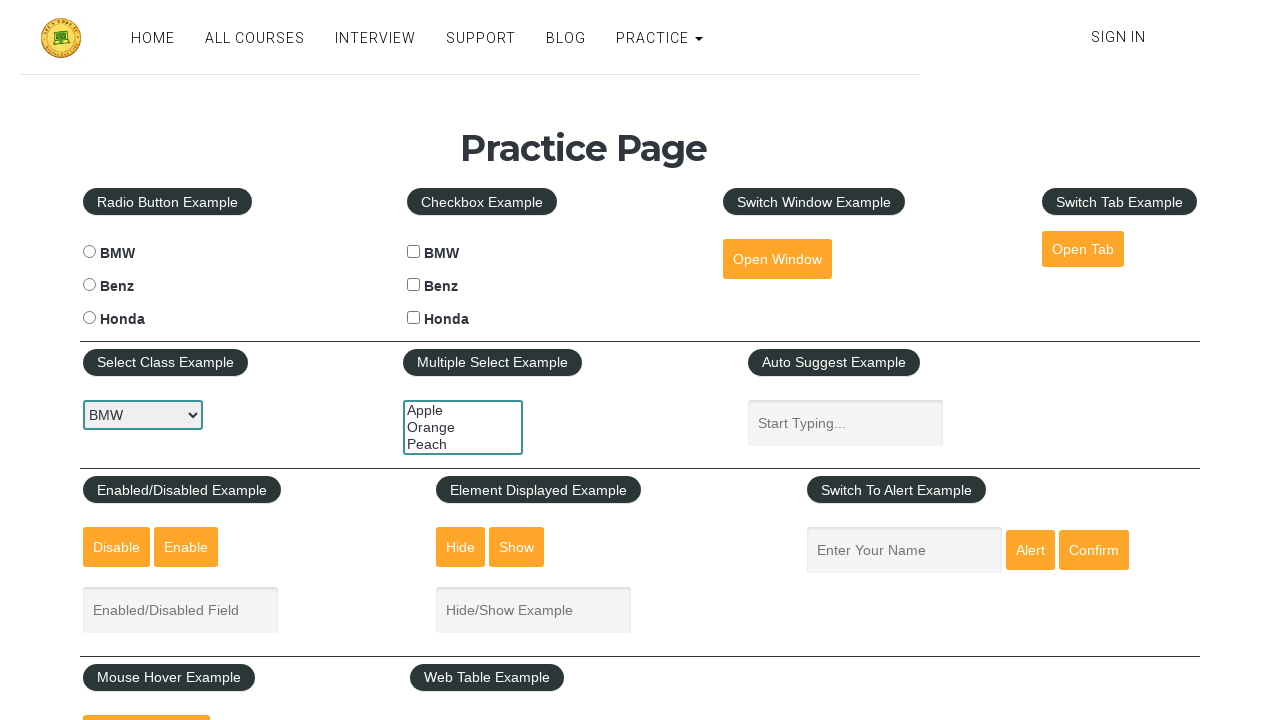

Stored reference to original page
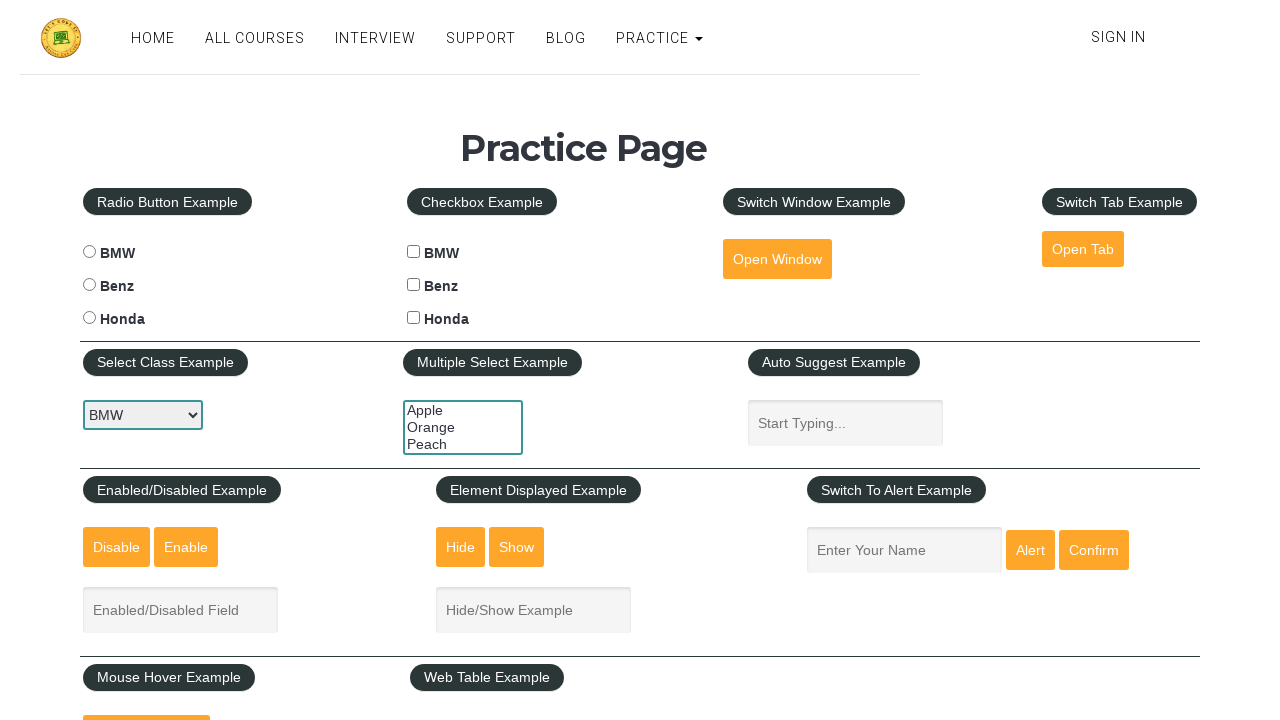

Clicked button to open new window at (777, 259) on #openwindow
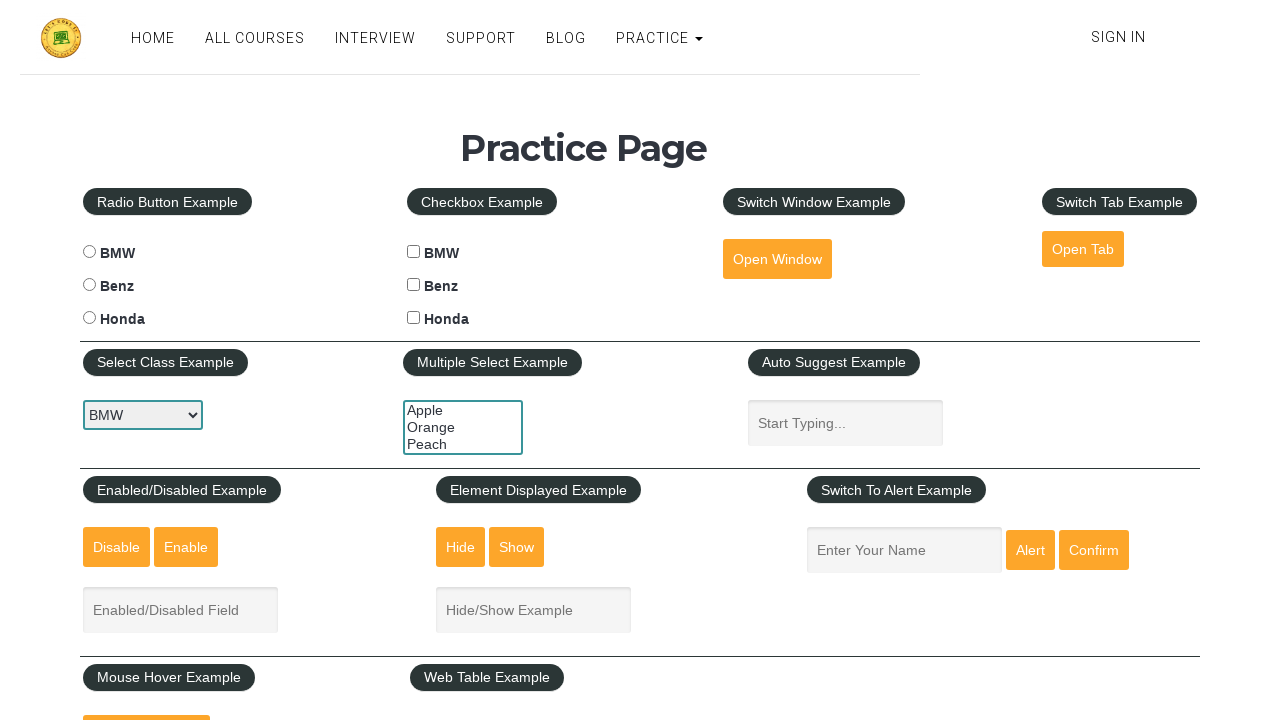

Captured new window handle
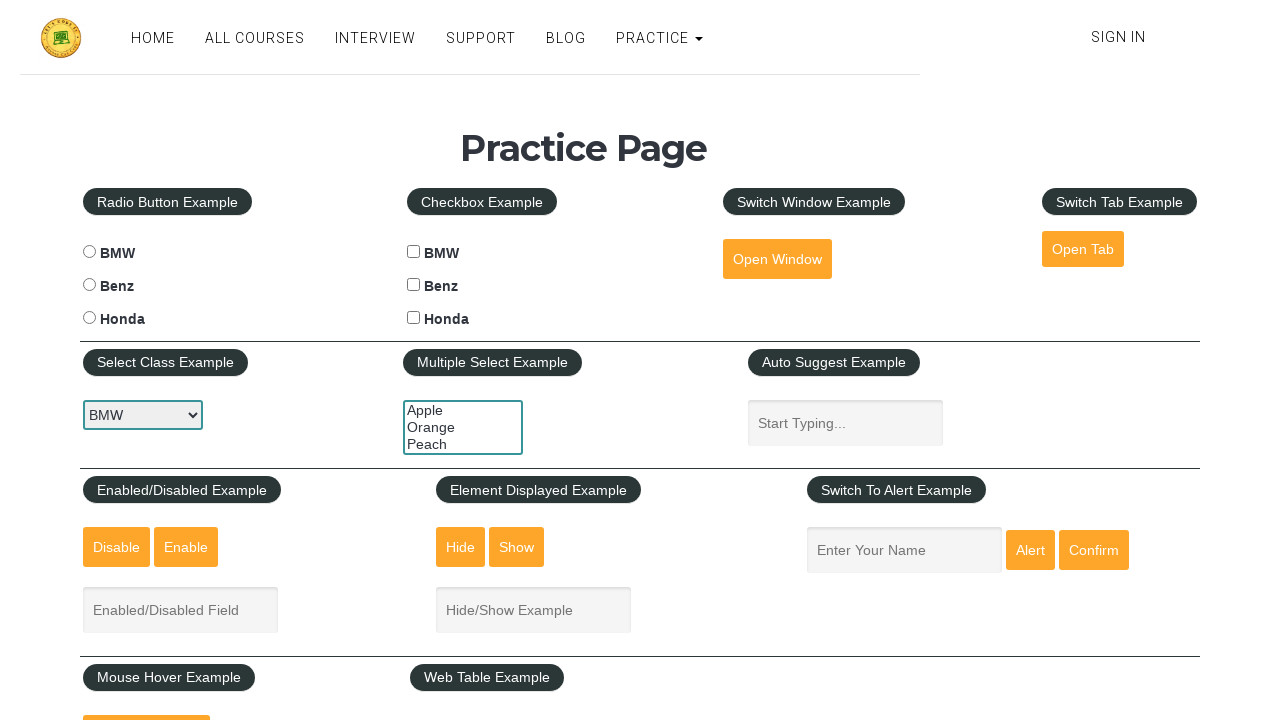

New window loaded completely
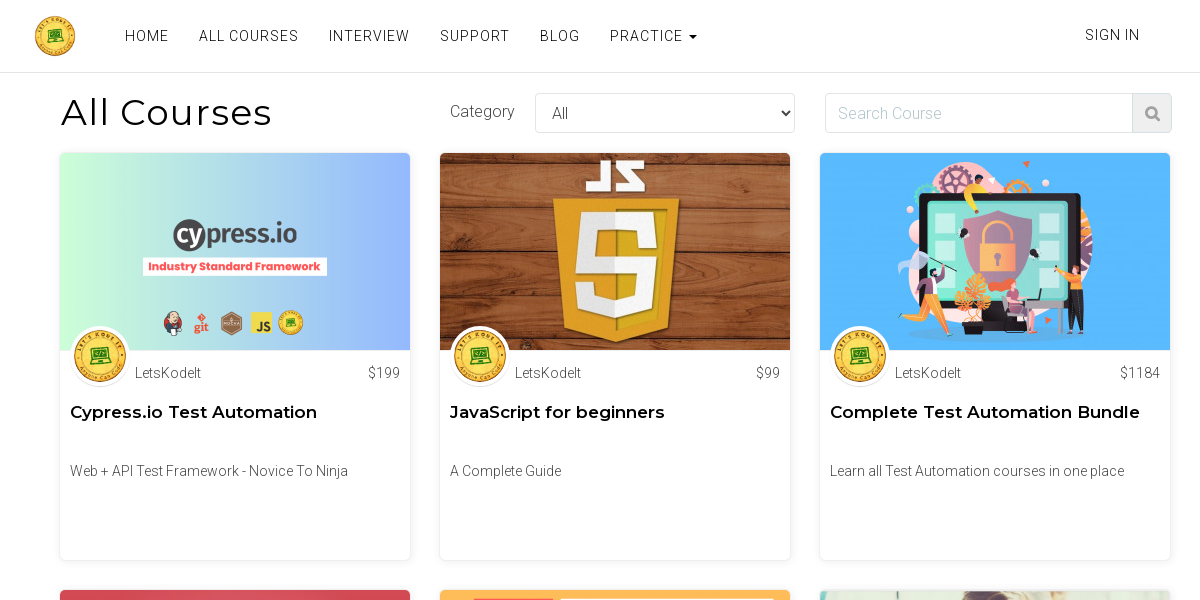

Clicked INTERVIEW link in new window at (369, 36) on text=INTERVIEW
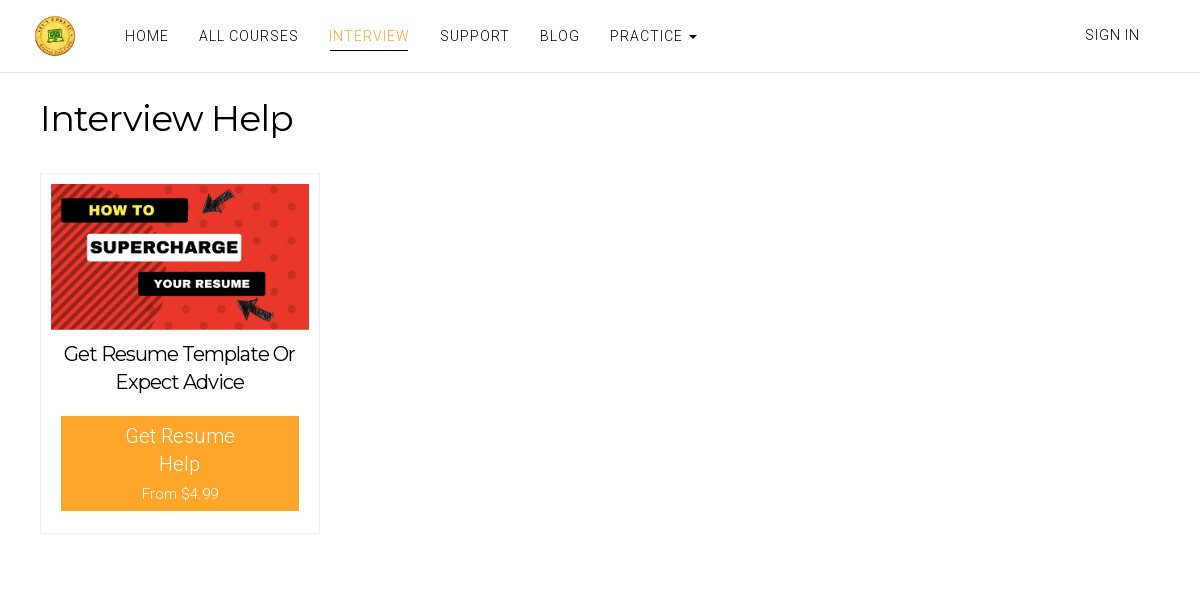

Closed new window
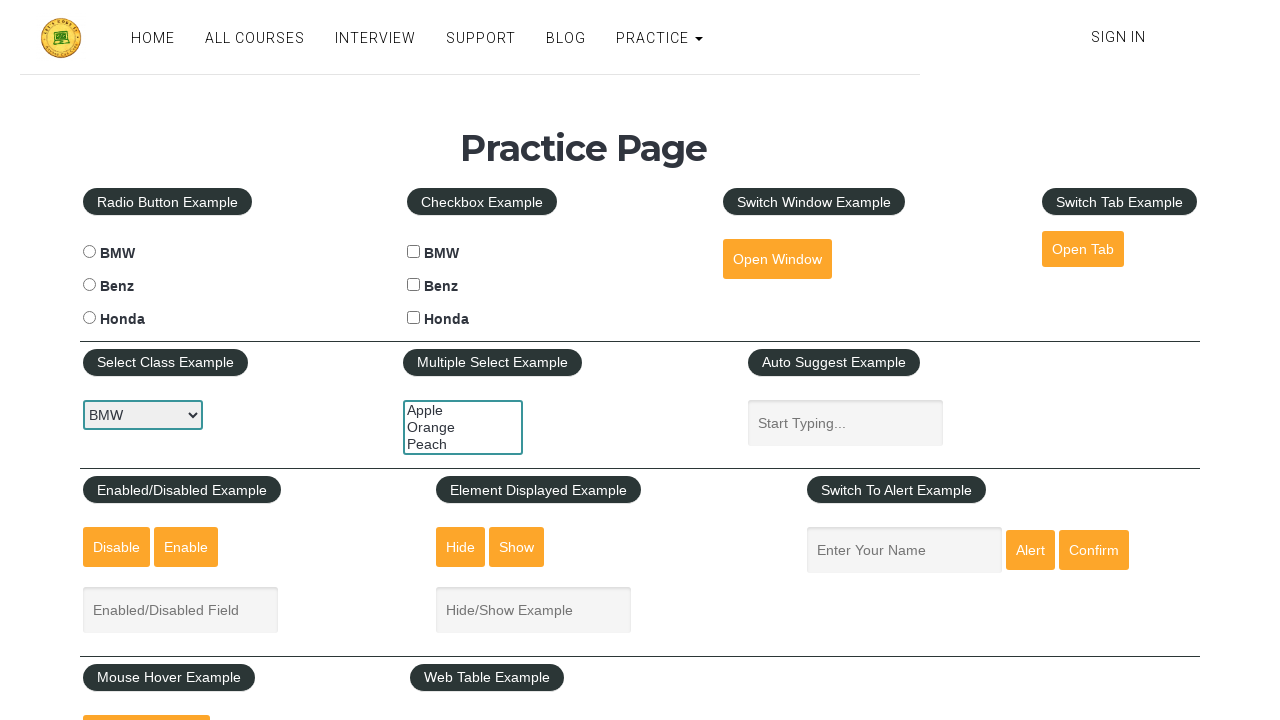

Waited for clean state after closing new window
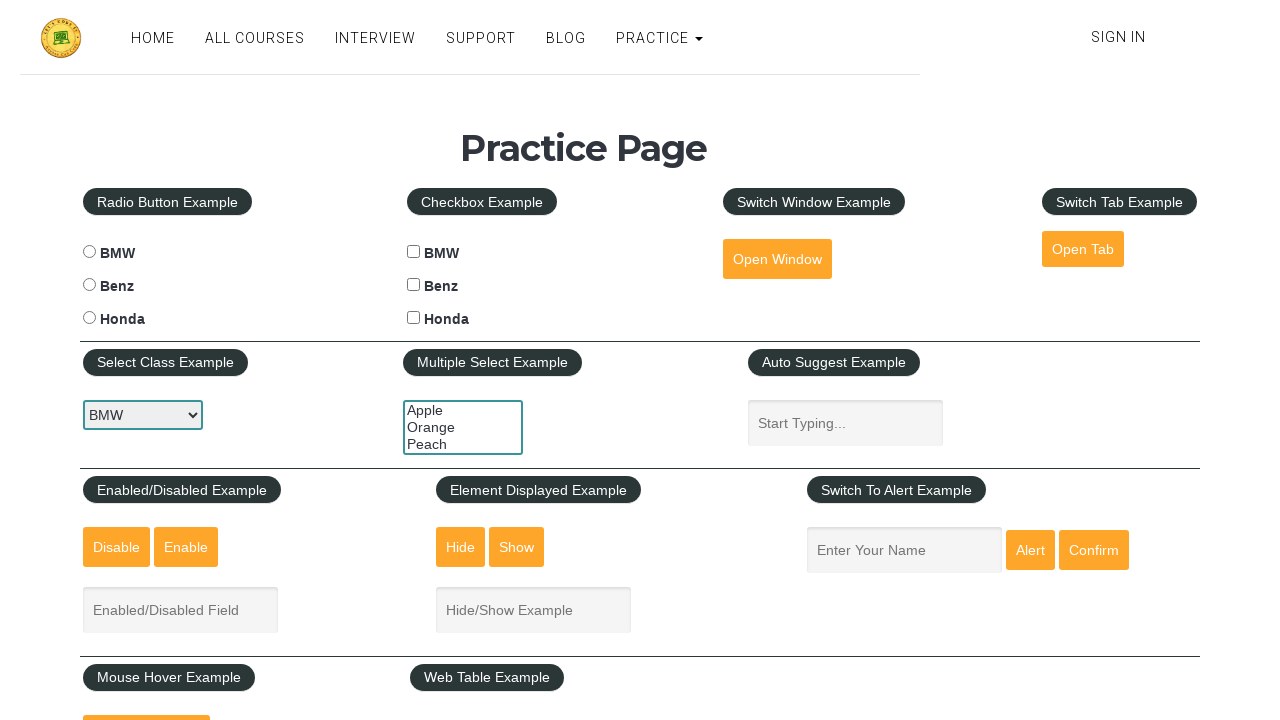

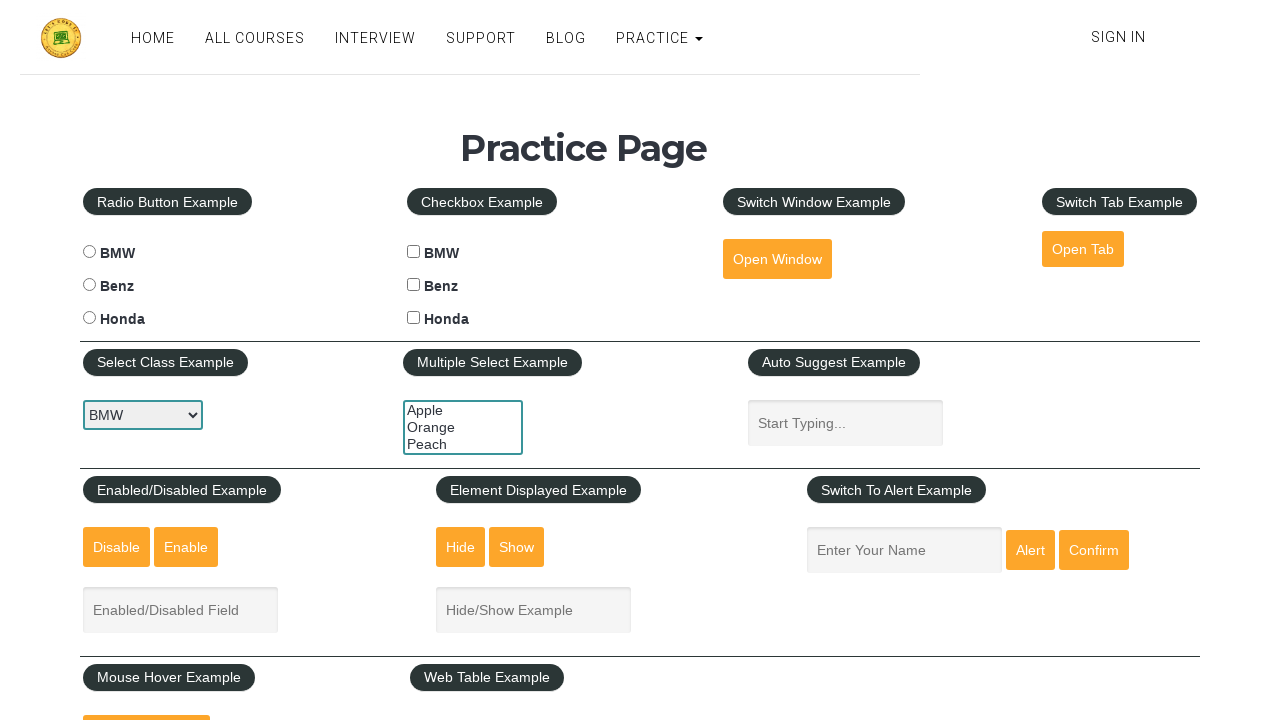